Tests checkbox functionality on the GWT Showcase demo page by clicking on the Tuesday and Friday checkboxes and verifying their selection states.

Starting URL: http://samples.gwtproject.org/samples/Showcase/Showcase.html#!CwCheckBox

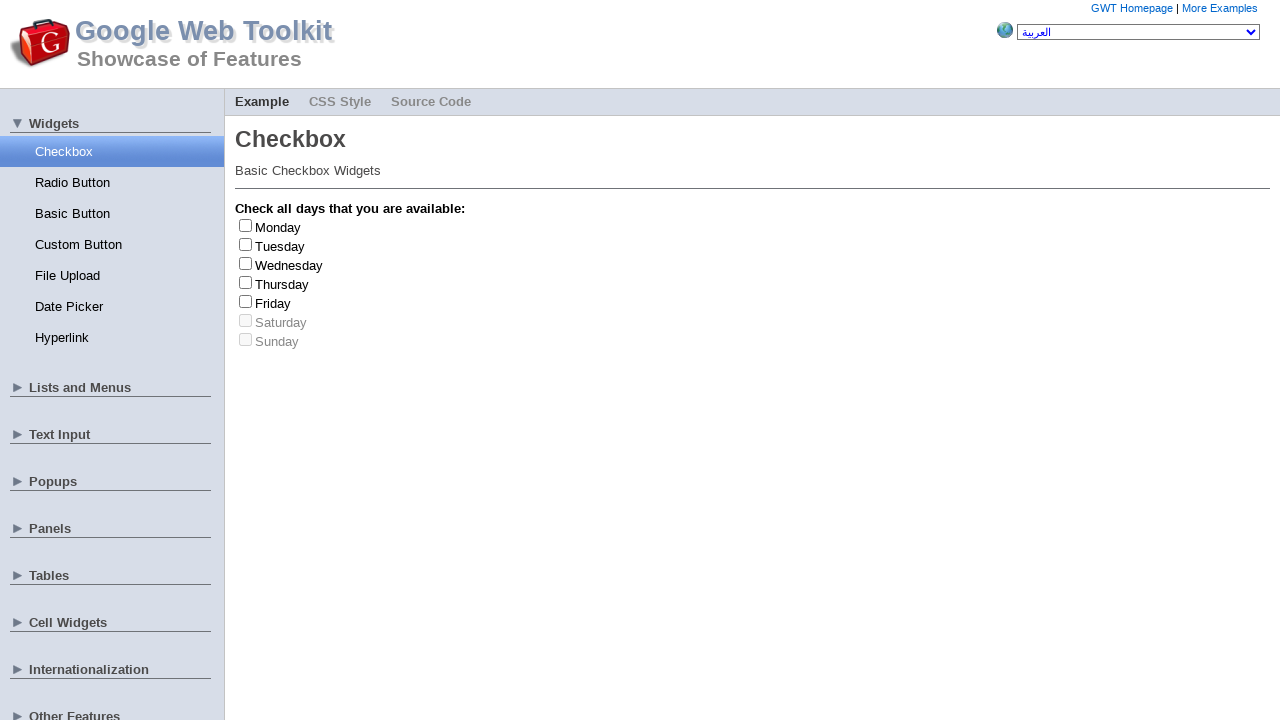

Waited for Tuesday checkbox to load
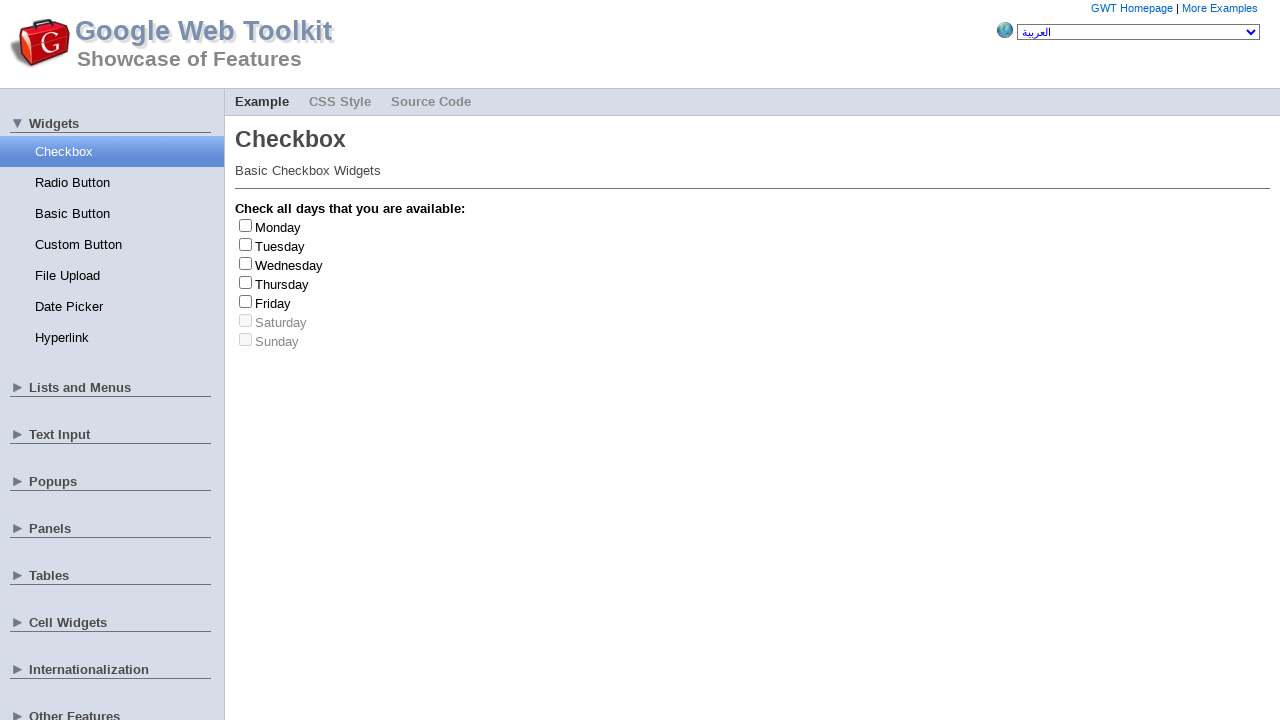

Located Tuesday checkbox element
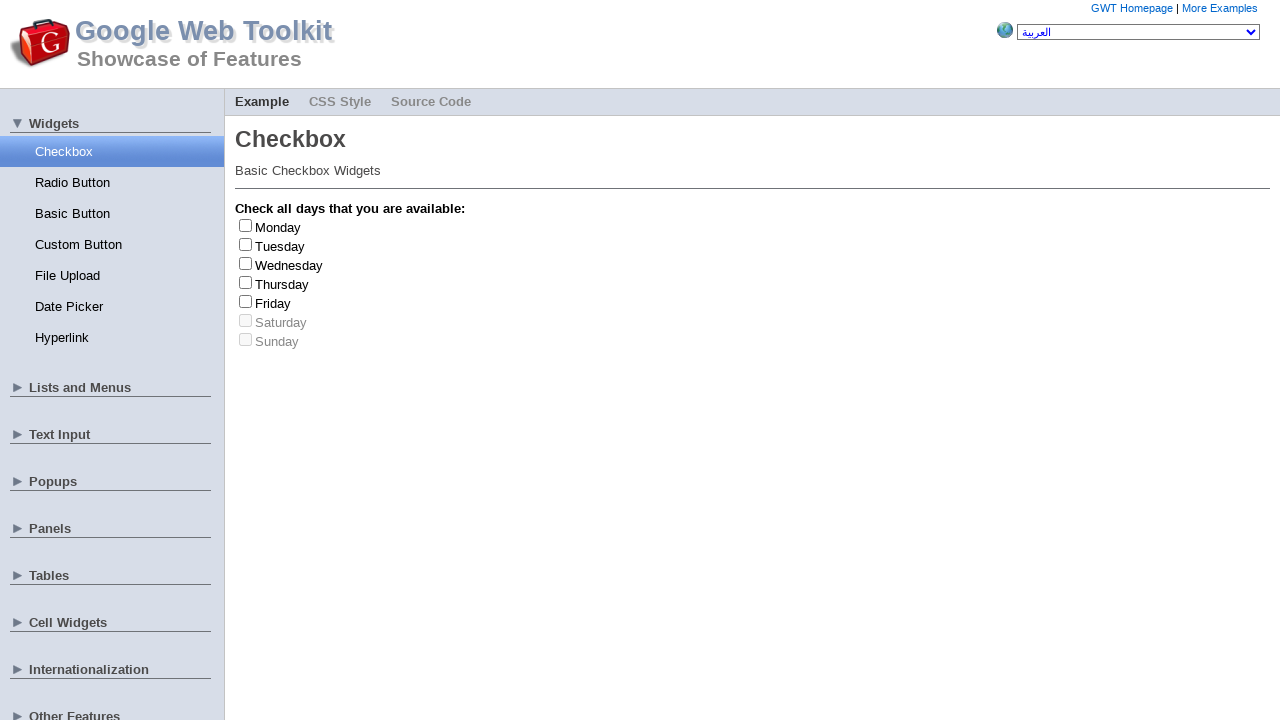

Checked Tuesday checkbox visibility
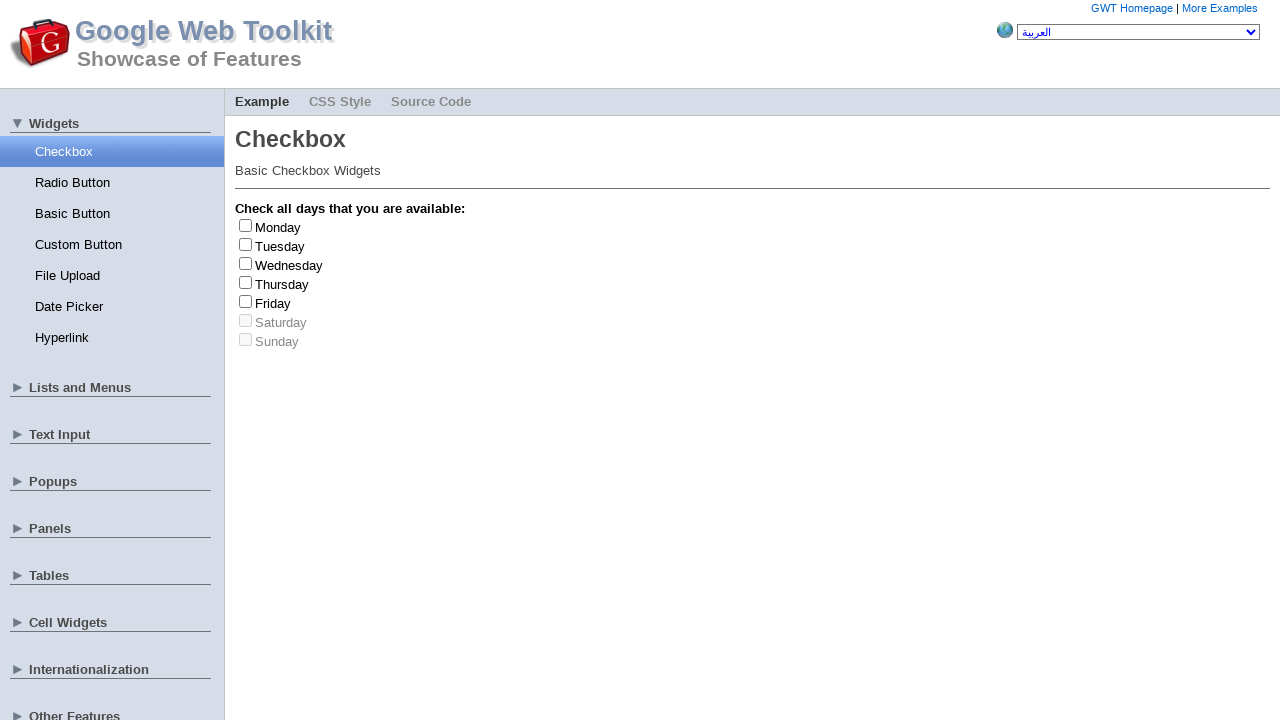

Checked Tuesday checkbox enabled state
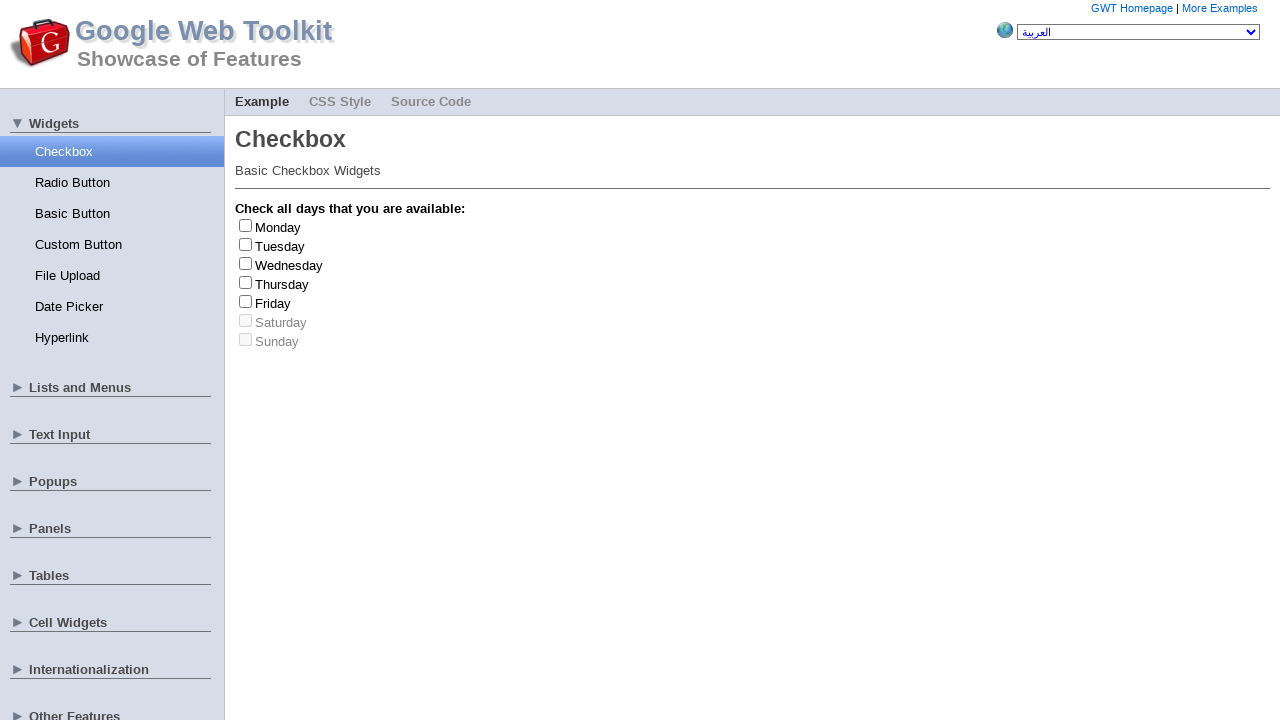

Checked Tuesday checkbox initial selection state
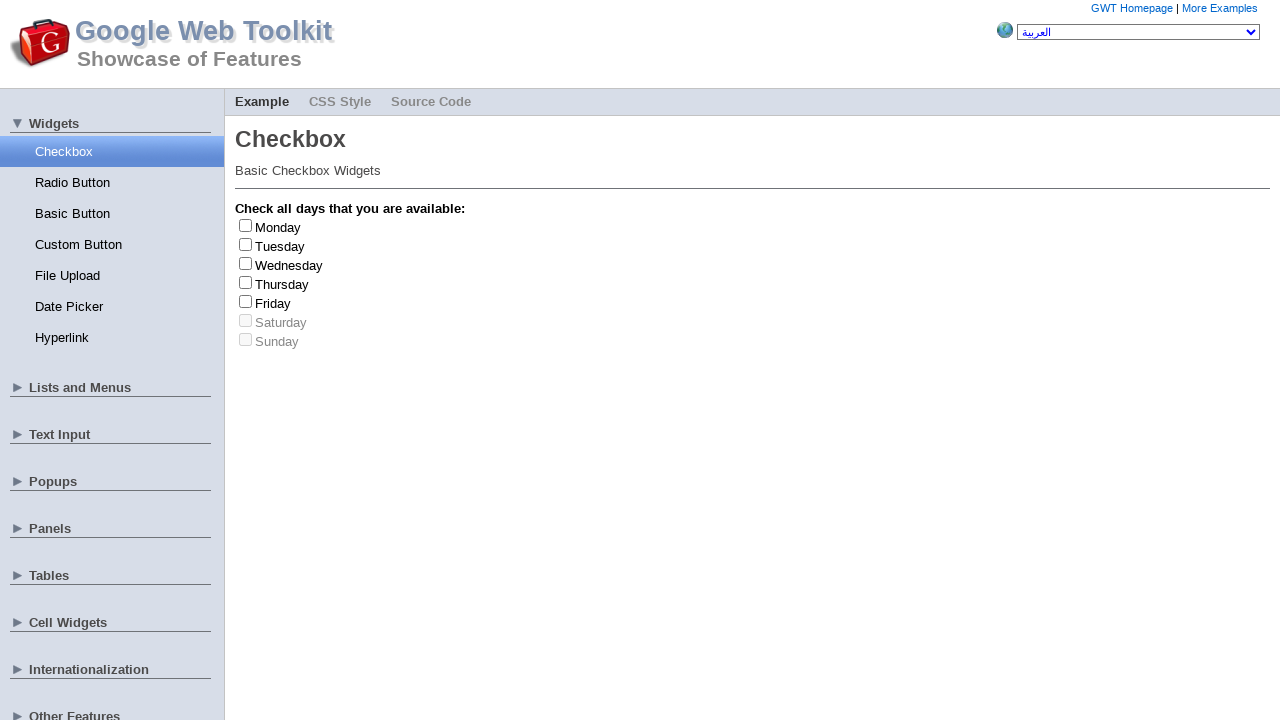

Clicked Tuesday checkbox at (246, 244) on #gwt-debug-cwCheckBox-Tuesday-input
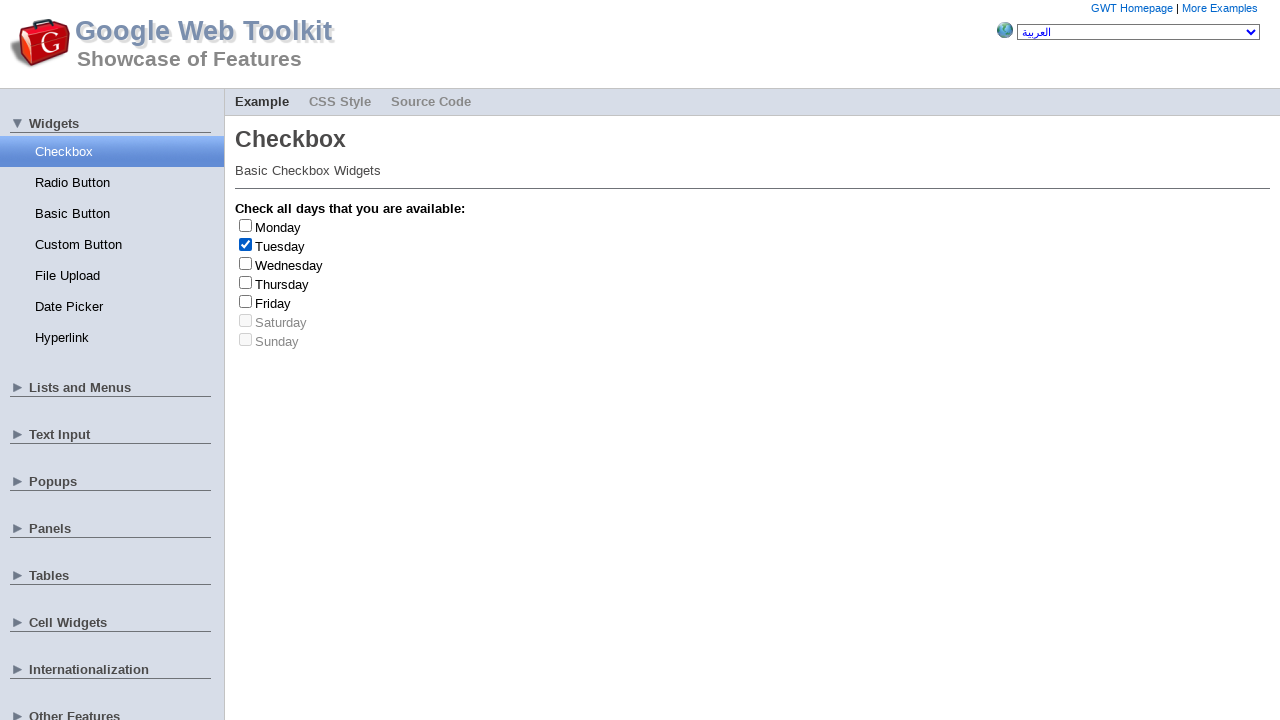

Waited 2 seconds for Tuesday checkbox state change
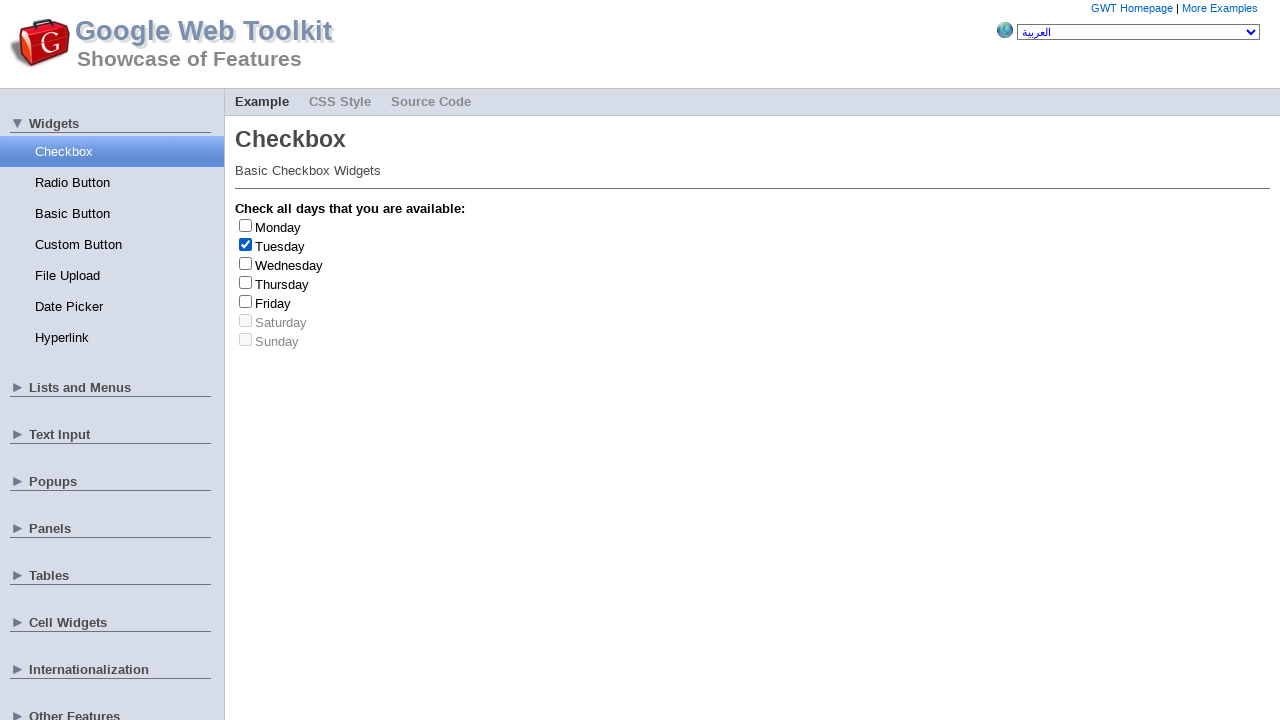

Verified Tuesday checkbox is now selected
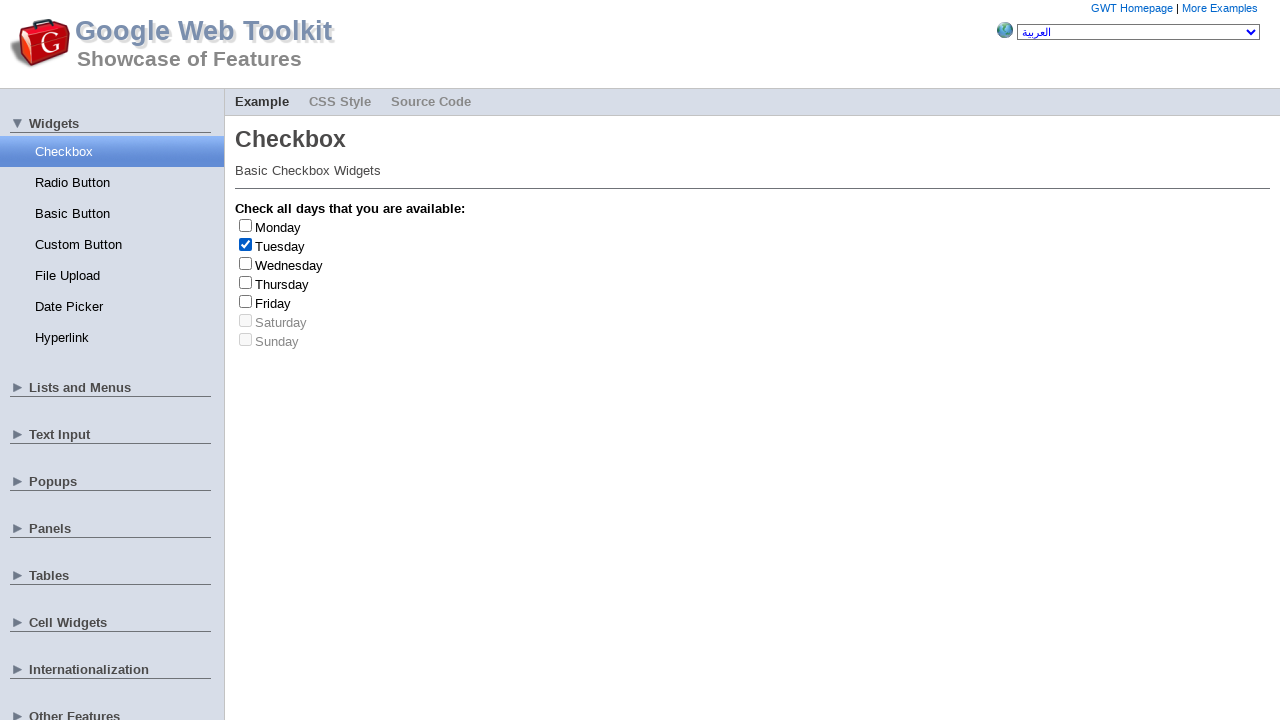

Located Friday checkbox element
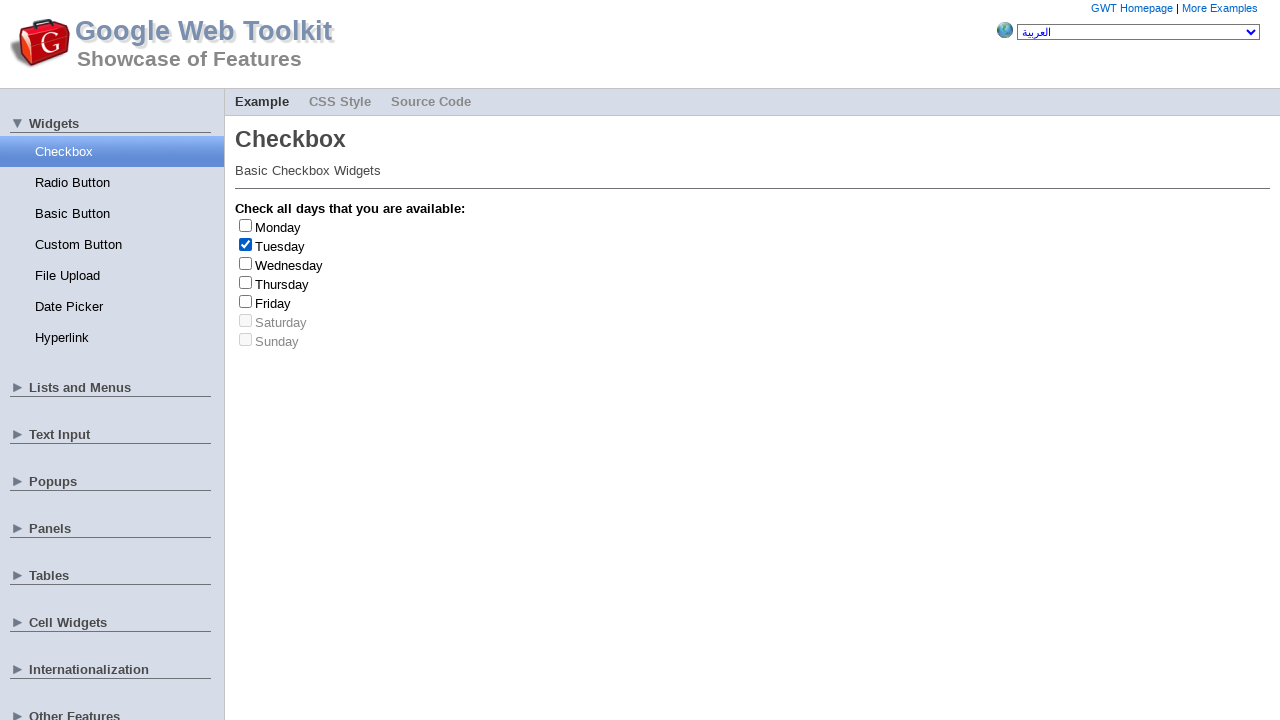

Checked Friday checkbox visibility
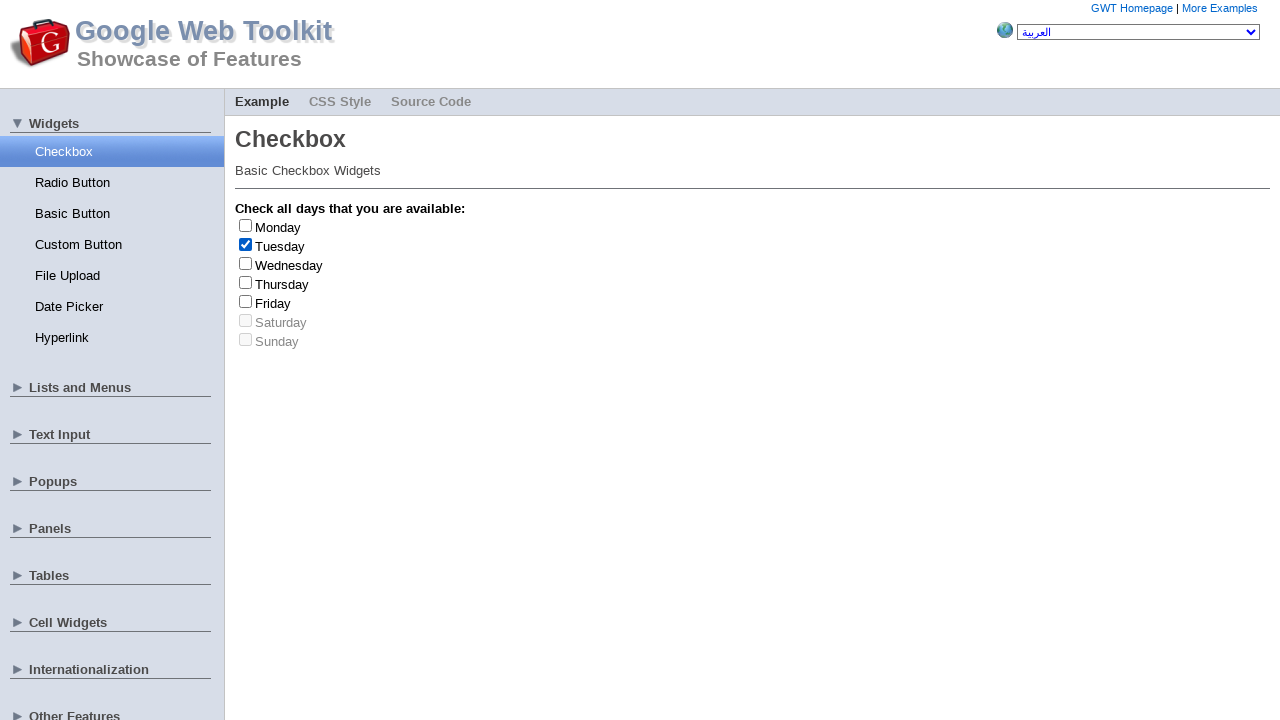

Checked Friday checkbox enabled state
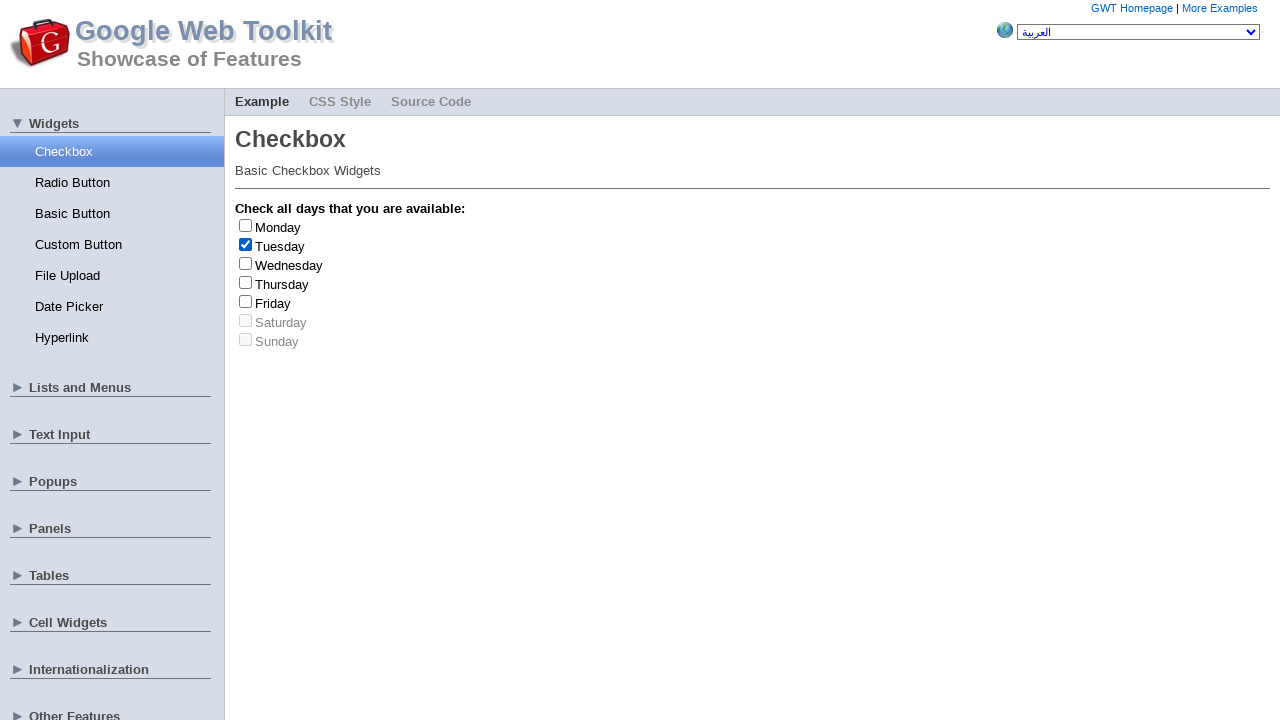

Checked Friday checkbox initial selection state
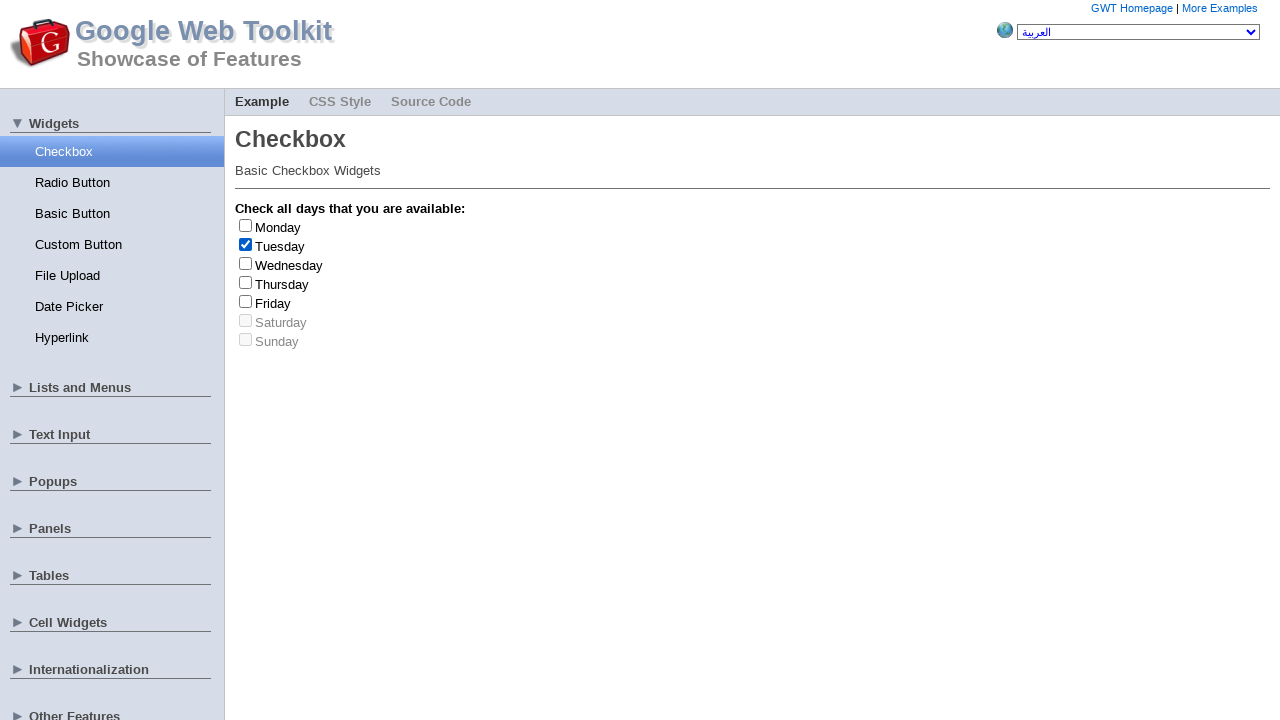

Clicked Friday checkbox at (246, 301) on #gwt-debug-cwCheckBox-Friday-input
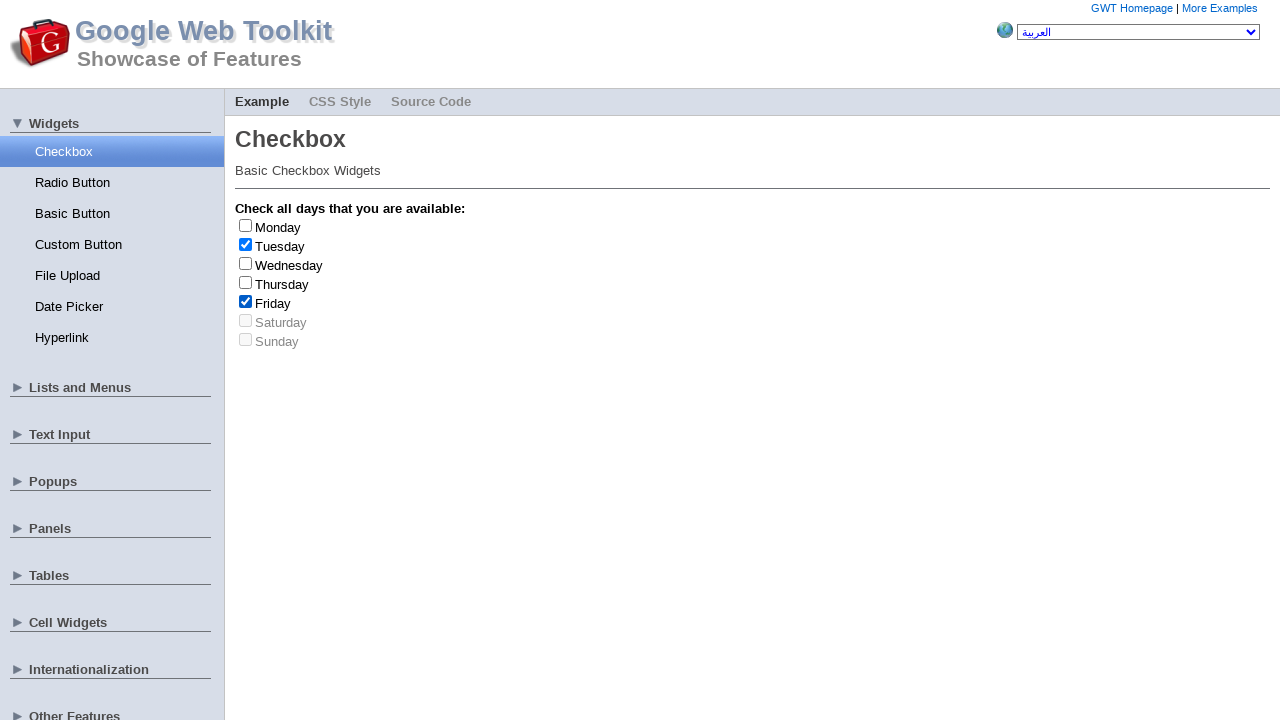

Waited 2 seconds for Friday checkbox state change
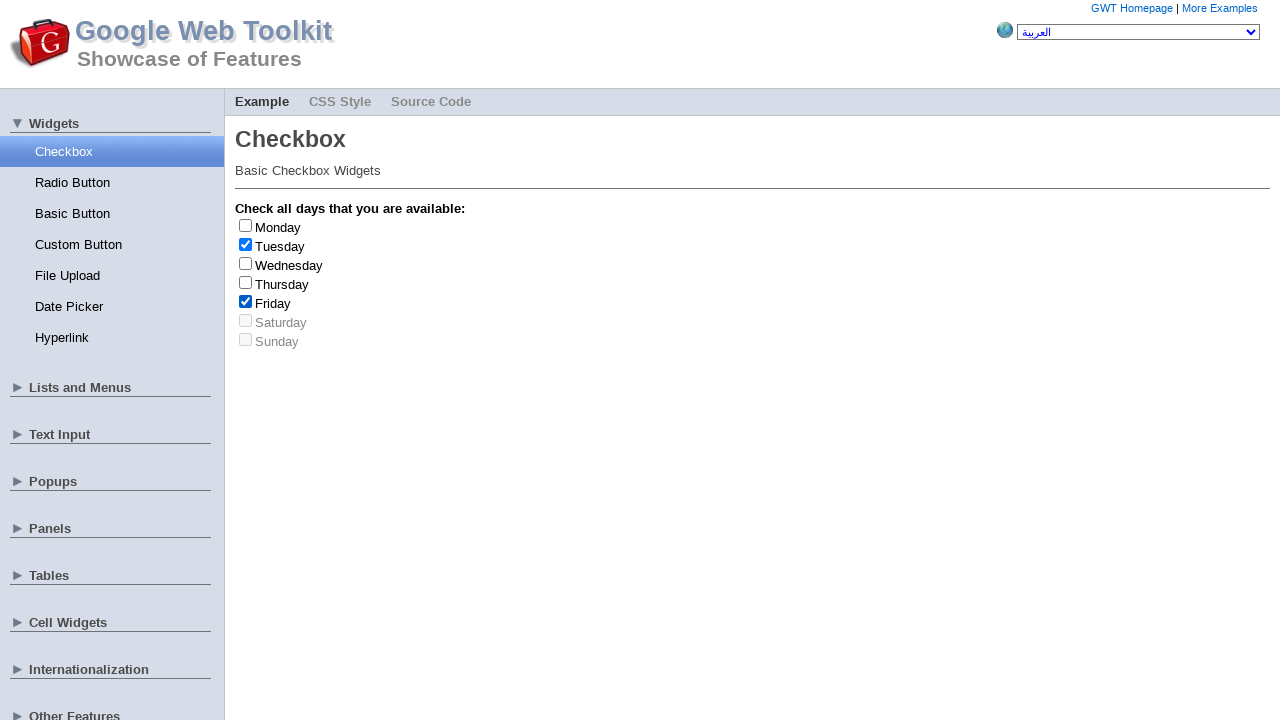

Verified Friday checkbox is now selected
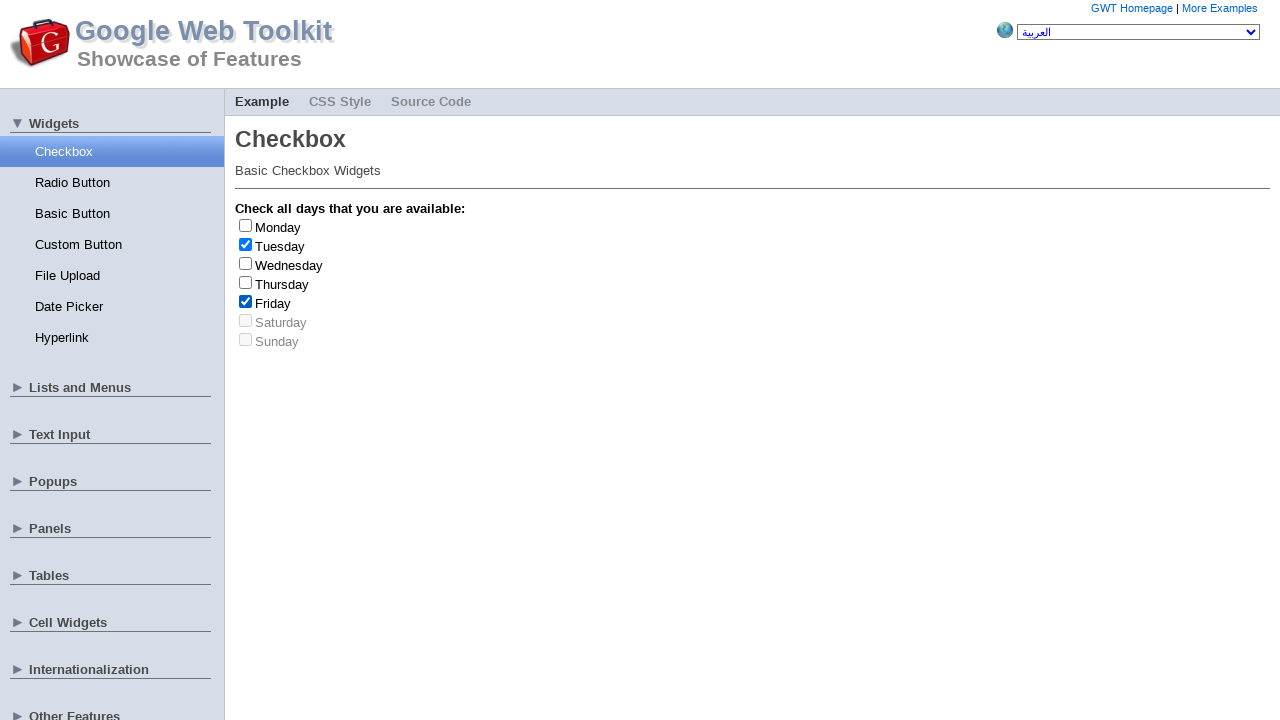

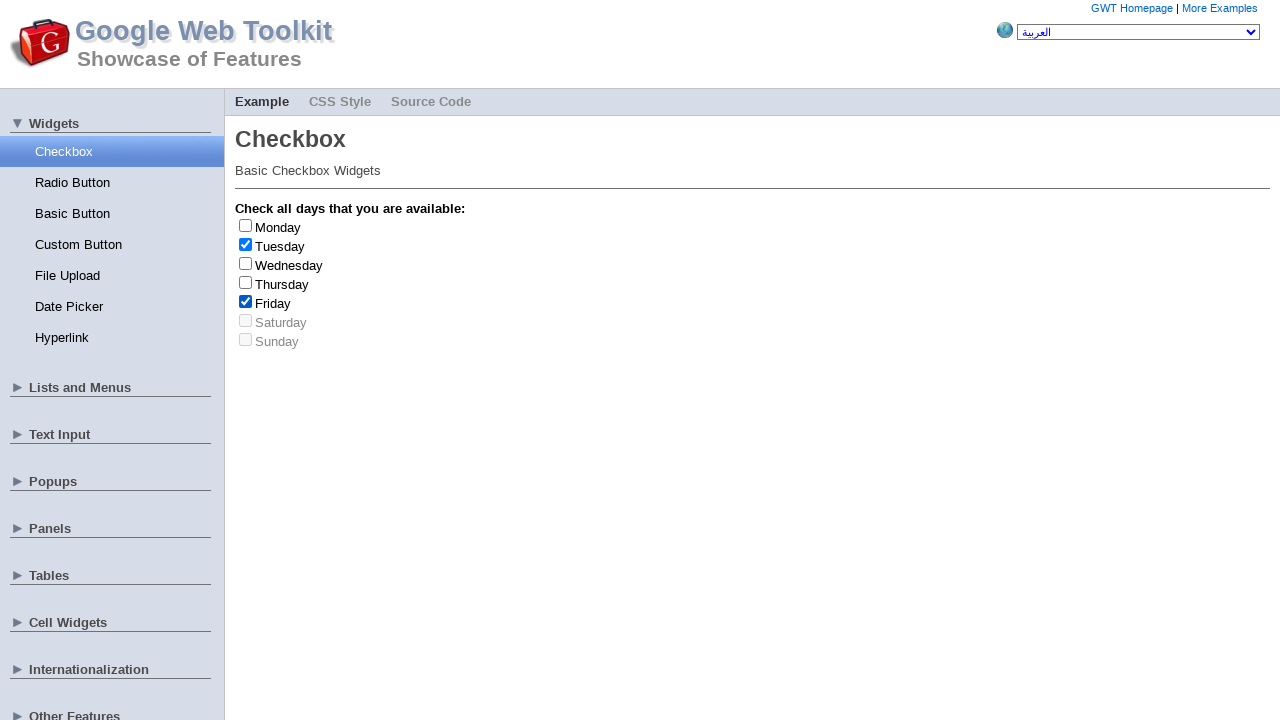